Tests nested menu hover functionality by hovering over Main Item 2, then SUB SUB LIST submenu, and finally Sub Sub Item 2 to verify multi-level menu navigation works correctly.

Starting URL: https://demoqa.com/menu

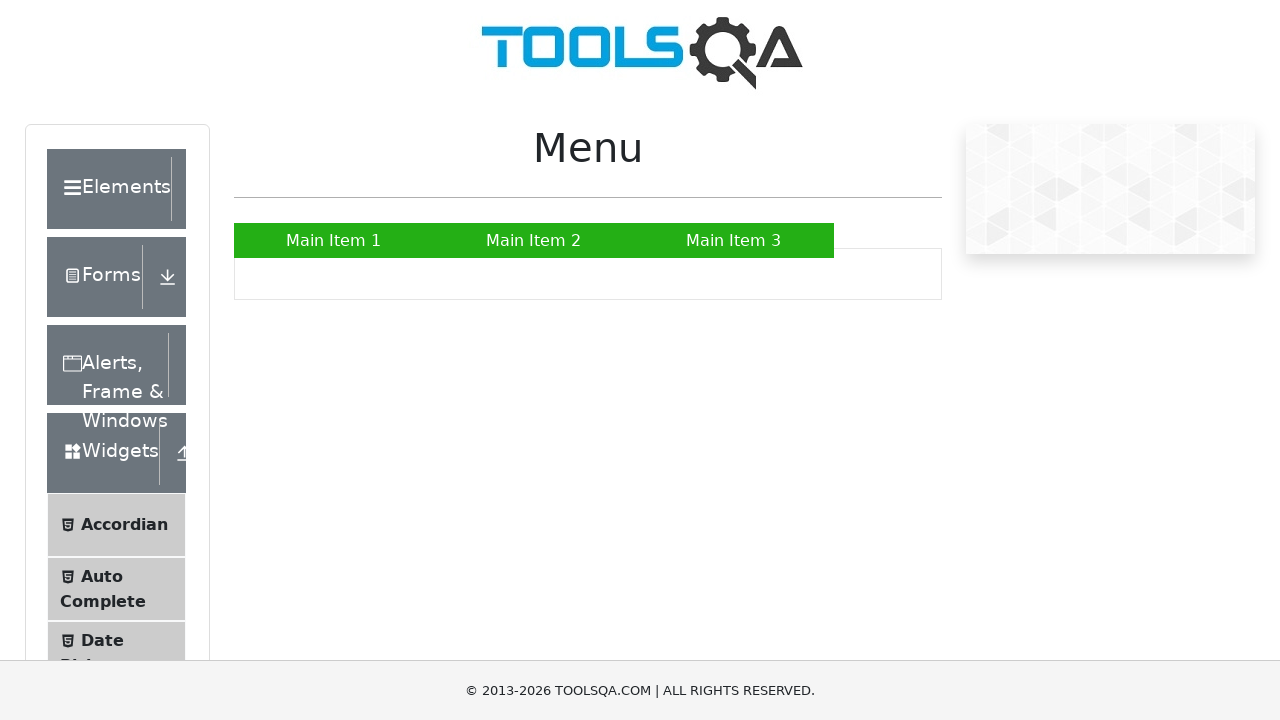

Scrolled Main Item 2 into view
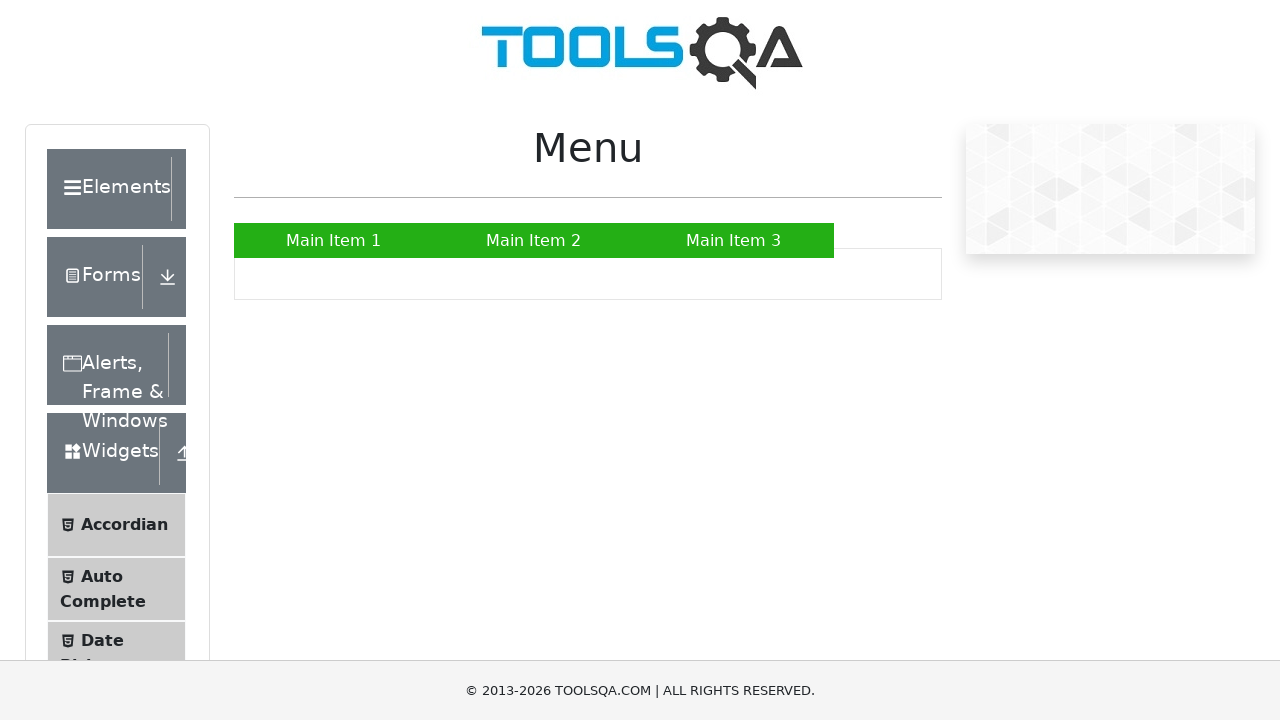

Hovered over Main Item 2 to reveal submenu at (534, 240) on xpath=//a[text()='Main Item 2']
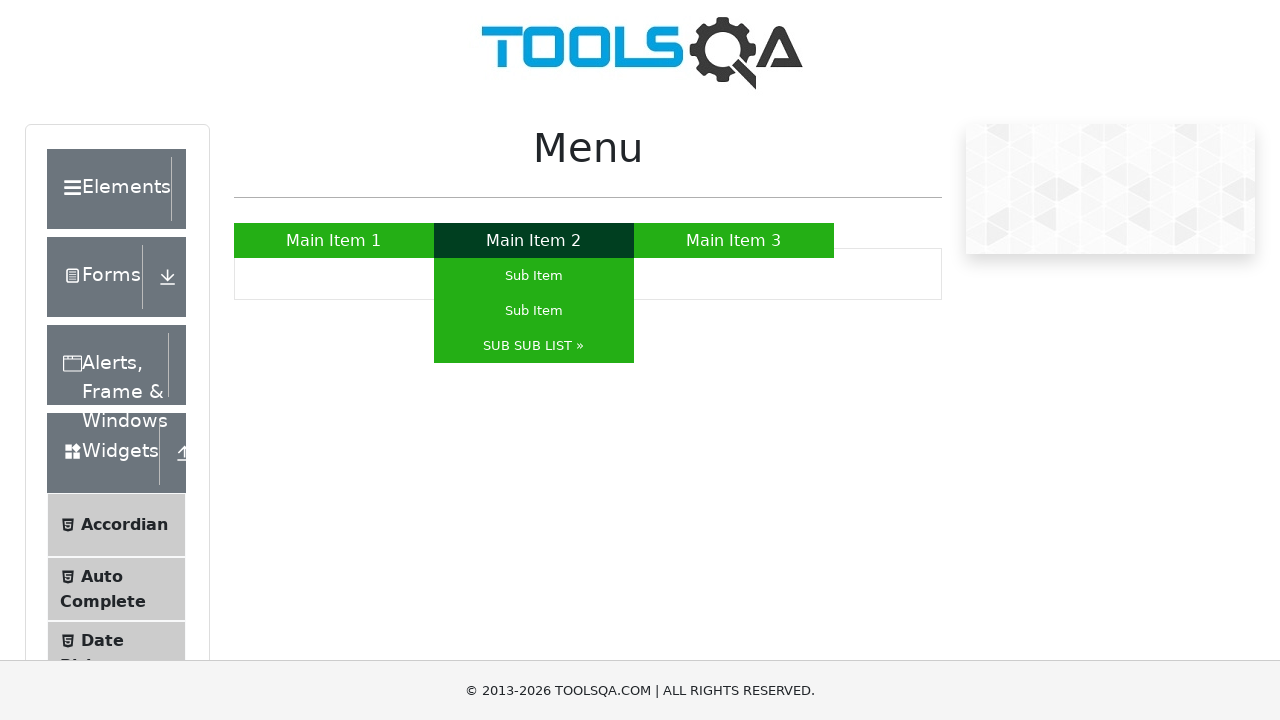

SUB SUB LIST submenu became visible
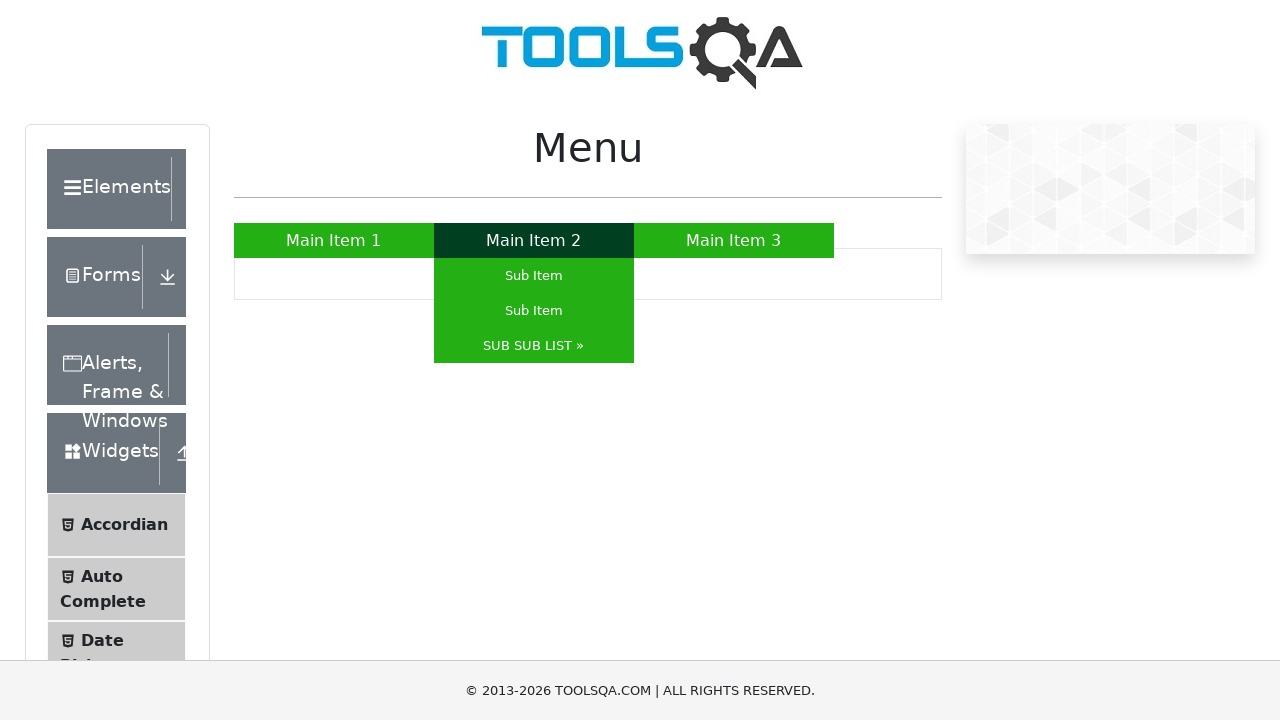

Hovered over SUB SUB LIST to reveal nested submenu at (534, 346) on xpath=//a[text()='SUB SUB LIST »']
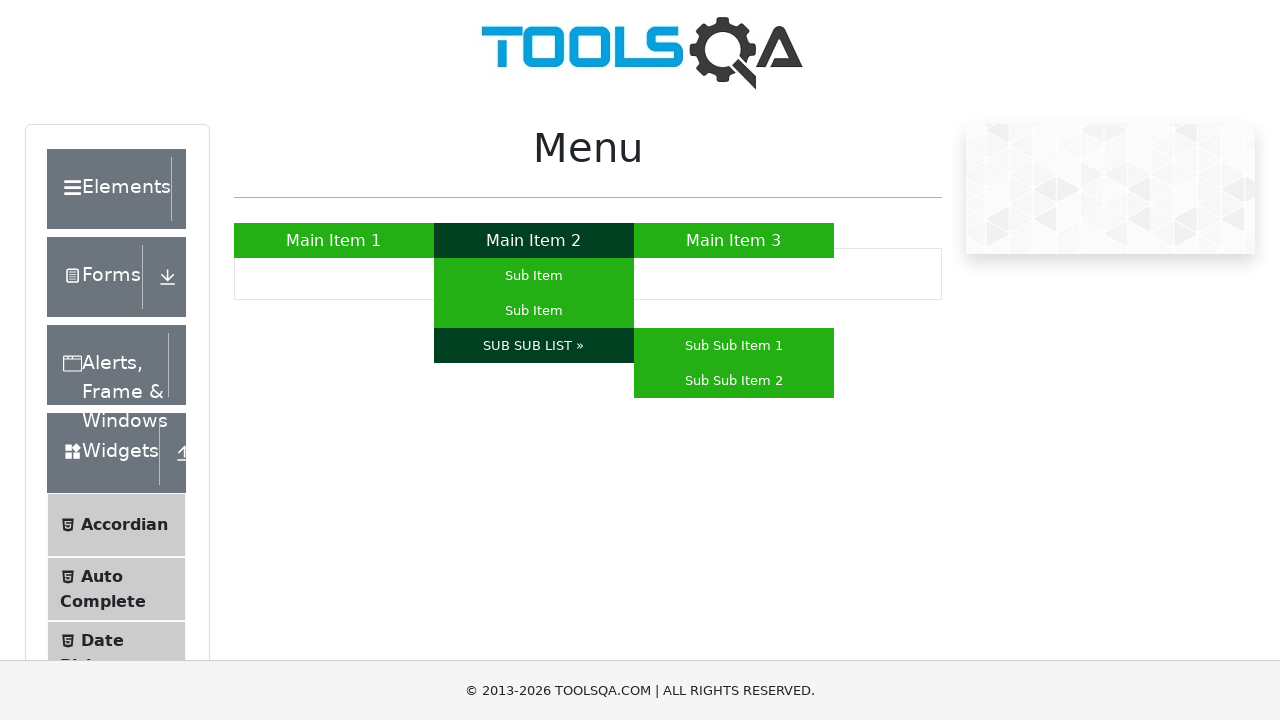

Sub Sub Item 2 became visible in nested menu
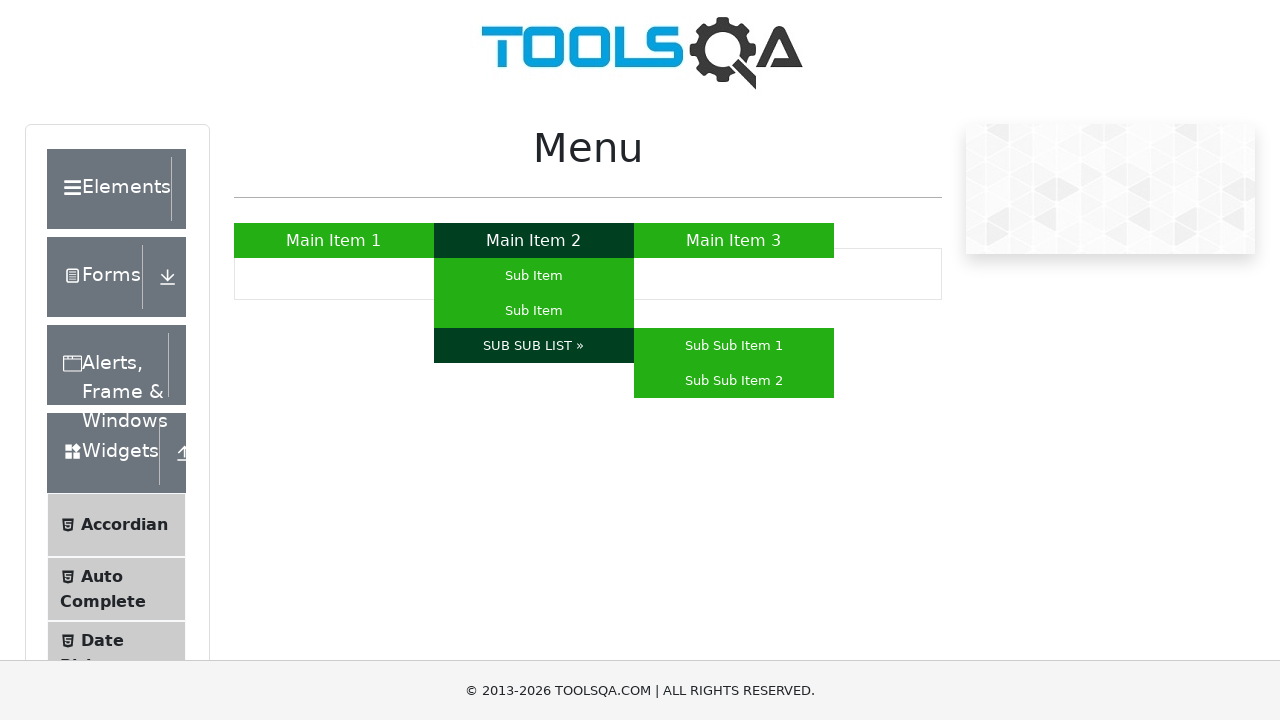

Hovered over Sub Sub Item 2 in the nested menu at (734, 380) on xpath=//a[text()='Sub Sub Item 2']
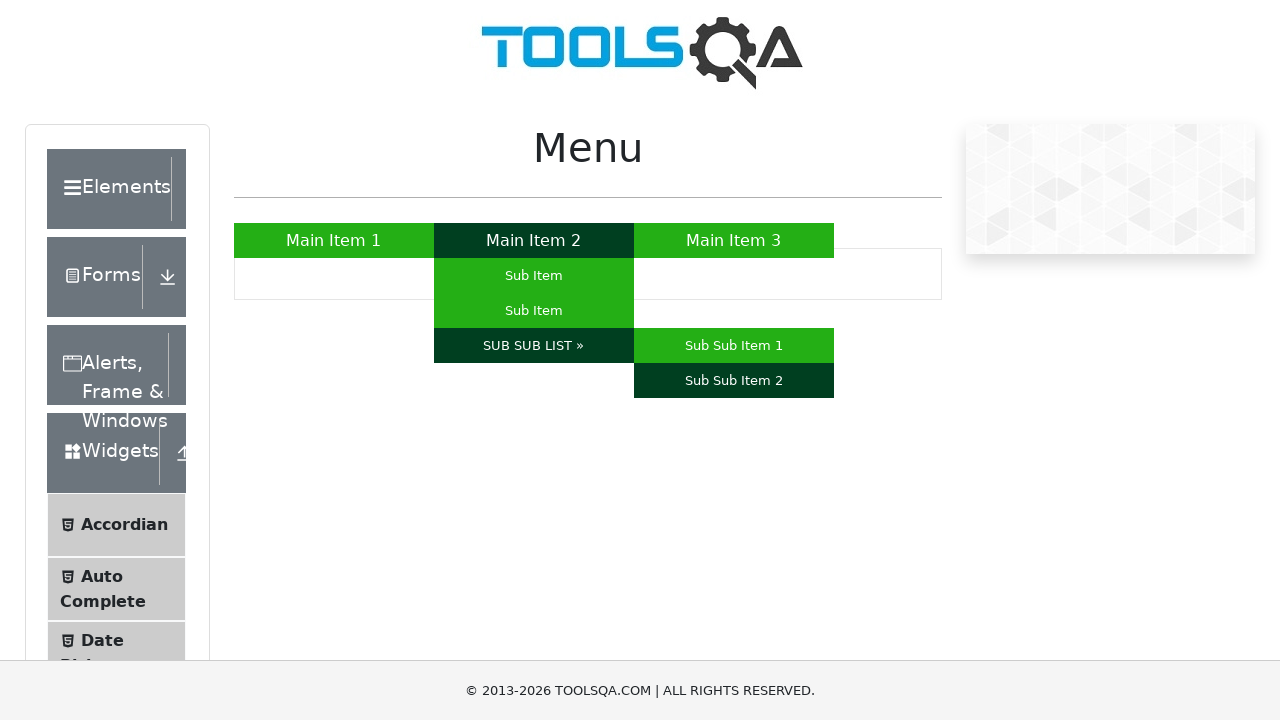

Verified Sub Sub Item 2 is visible - multi-level menu navigation successful
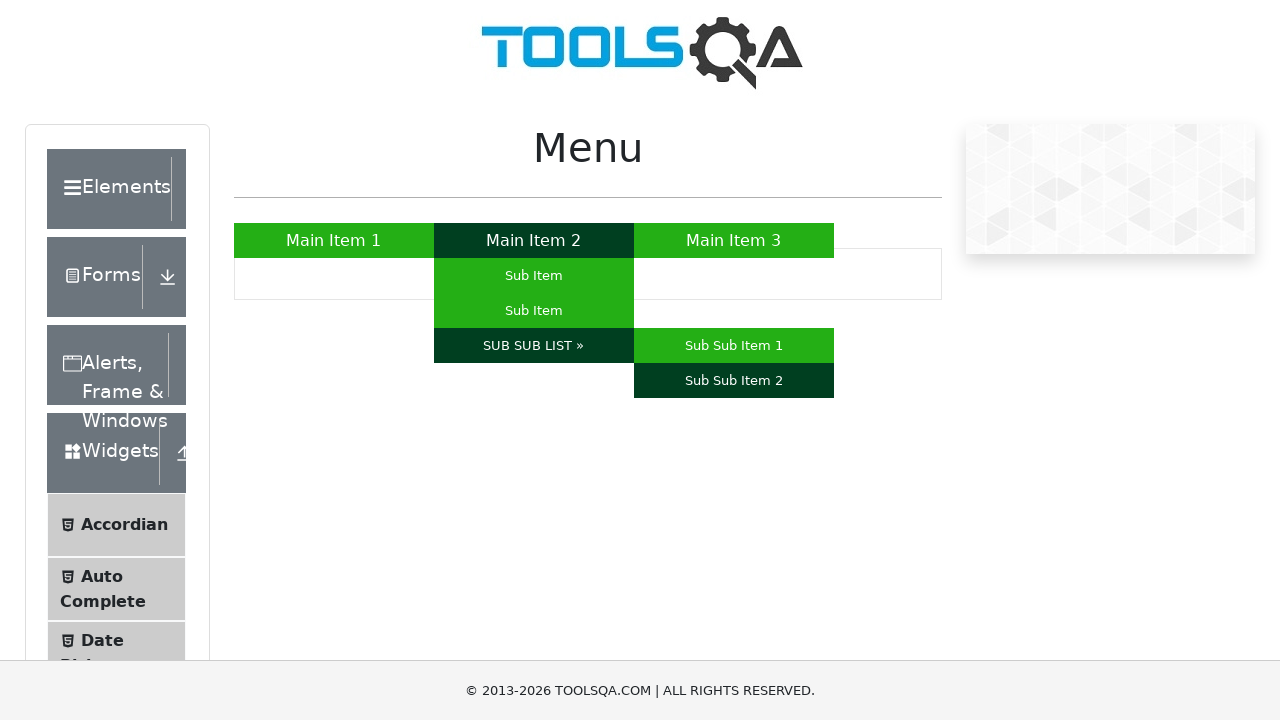

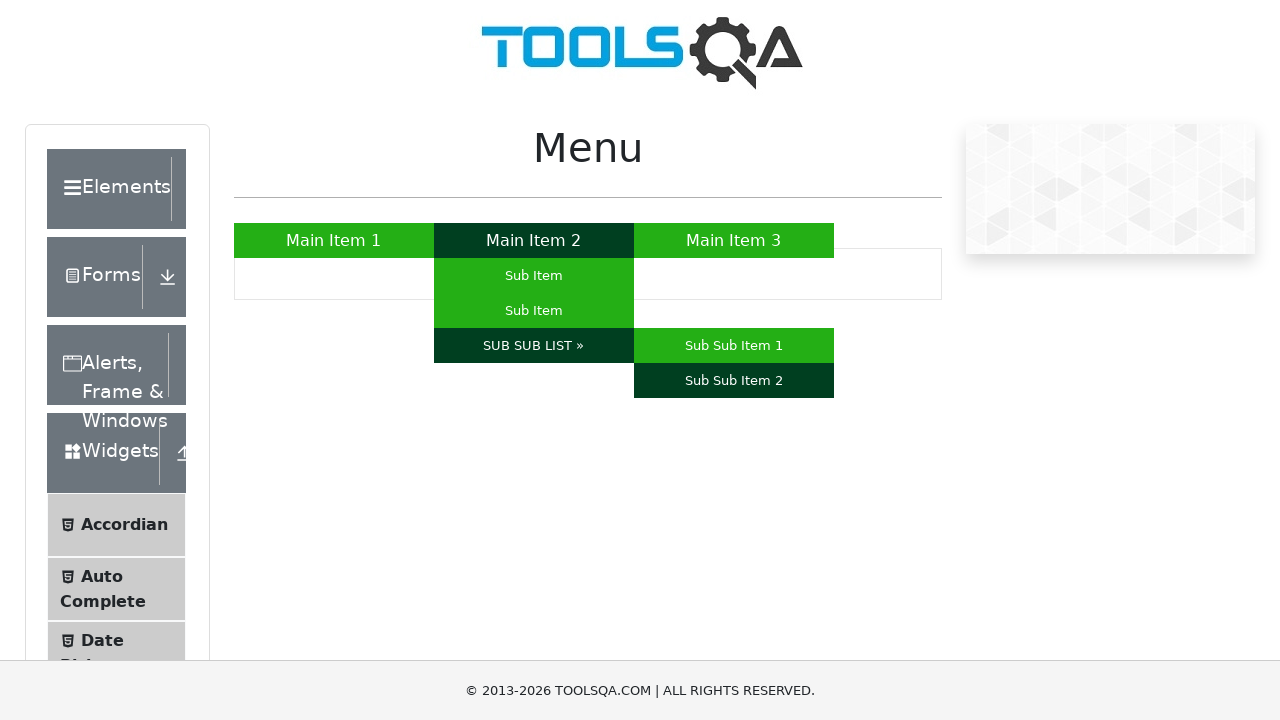